Tests that clicking the "Click Here" link opens a new browser tab with the title "New Window"

Starting URL: https://the-internet.herokuapp.com/windows

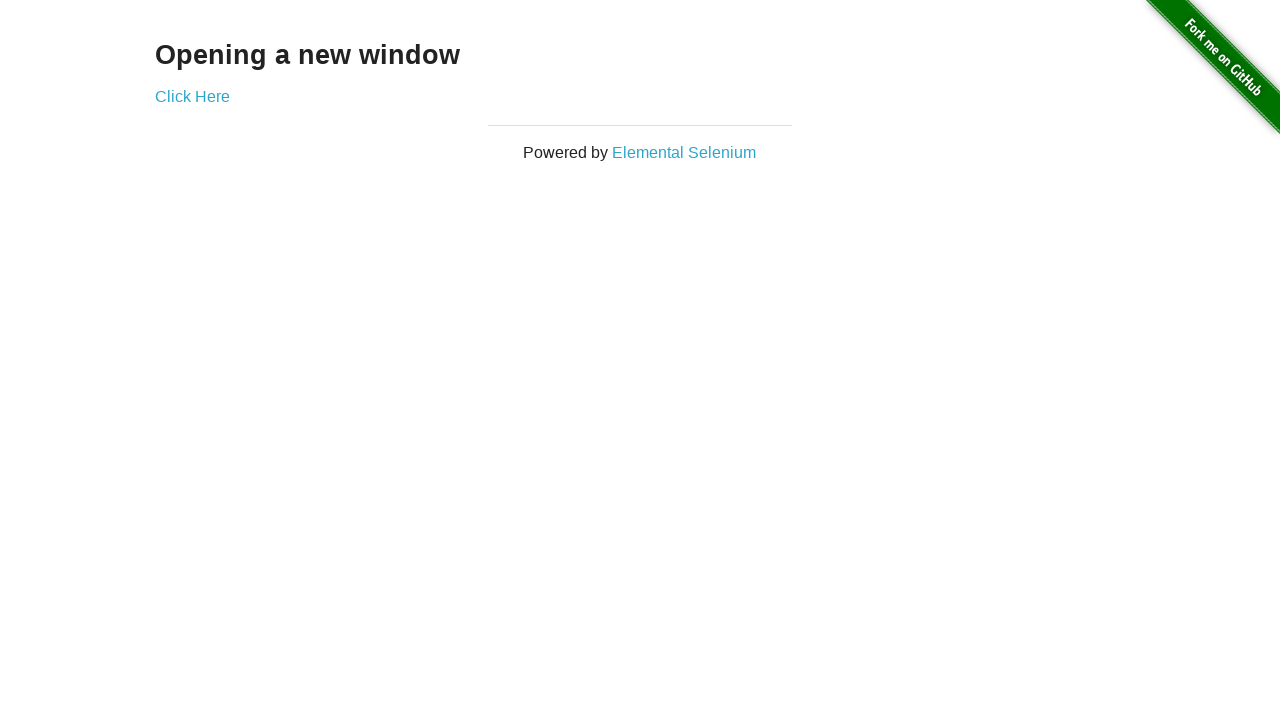

Clicked the 'Click Here' link to open new tab at (192, 96) on xpath=//*[text()='Click Here']
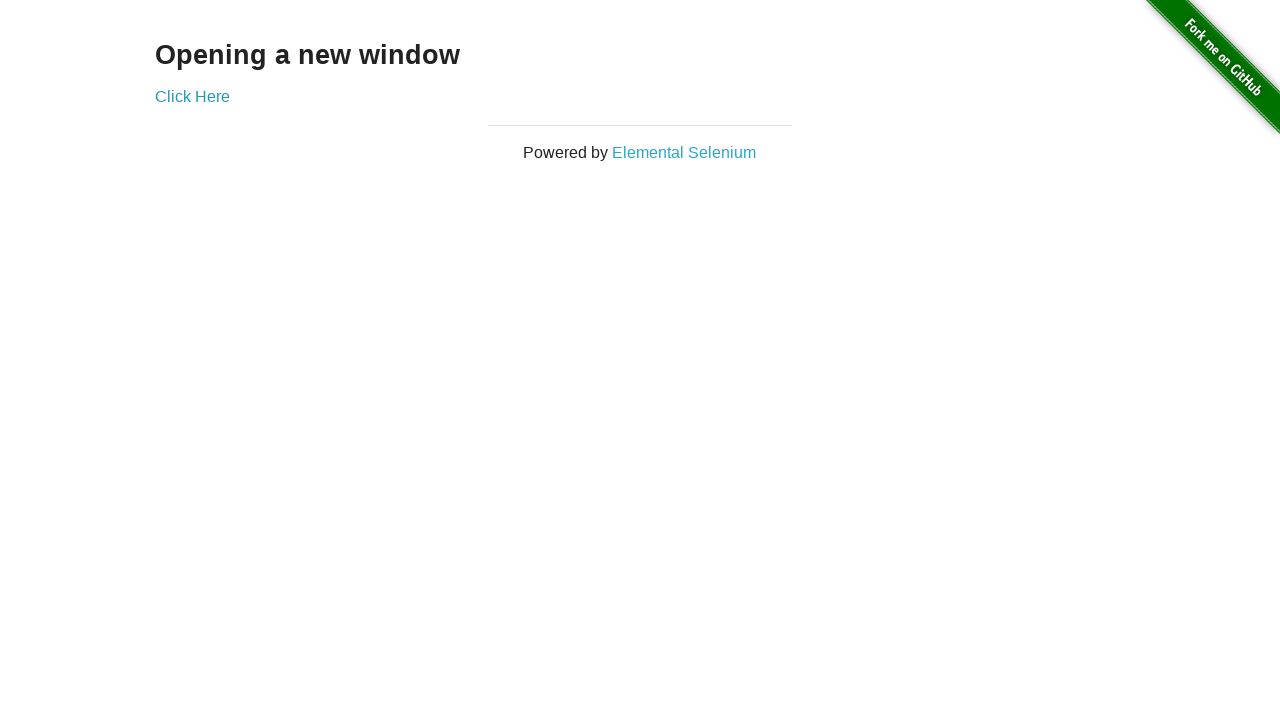

Captured new browser tab popup
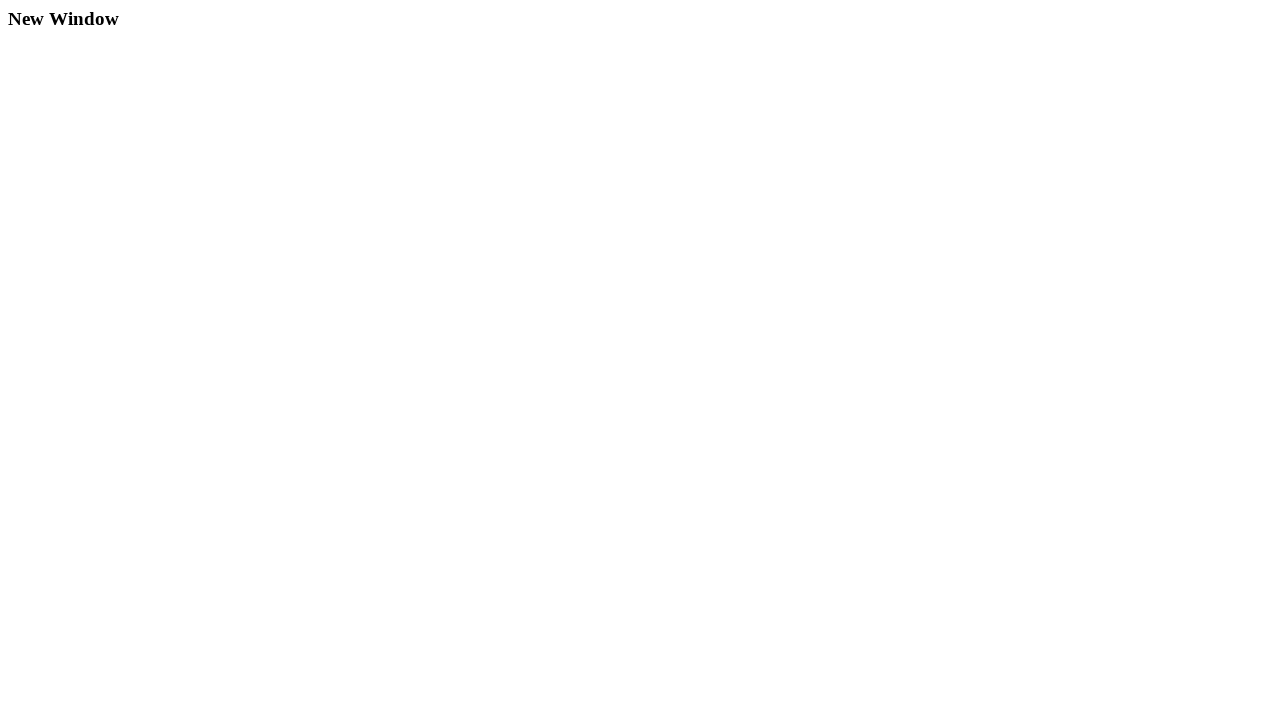

New tab finished loading
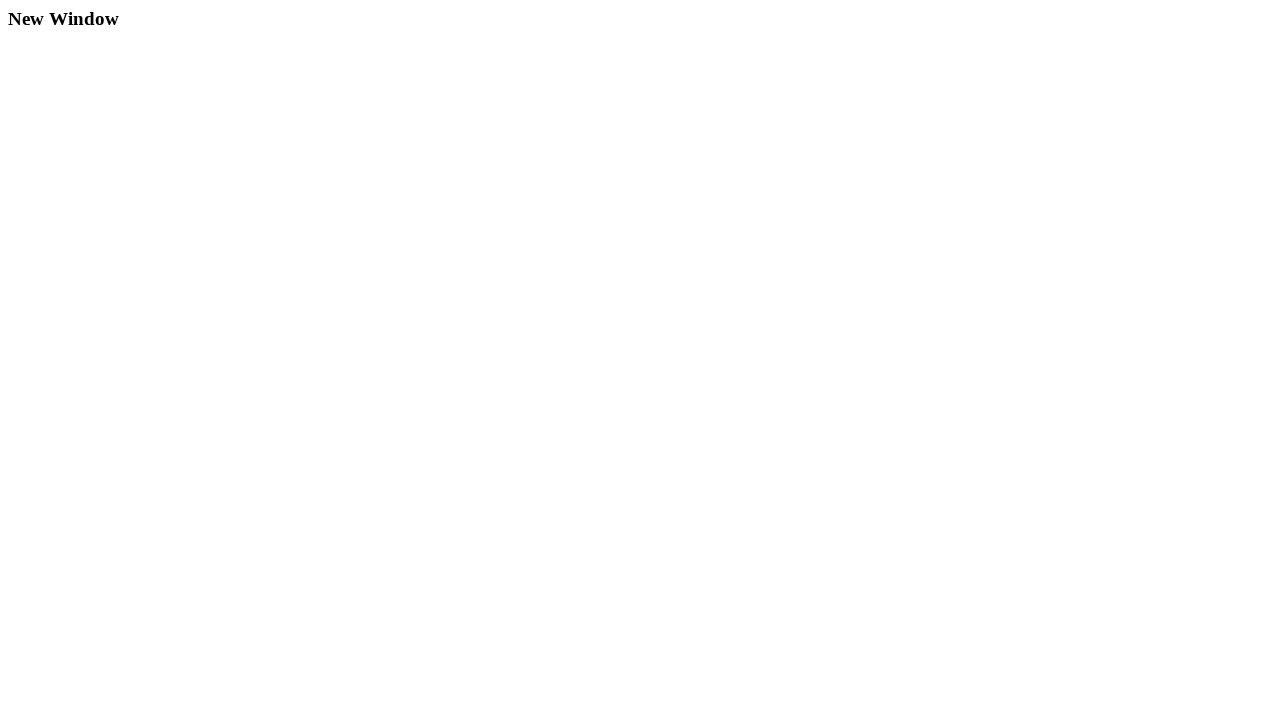

Verified new tab title is 'New Window'
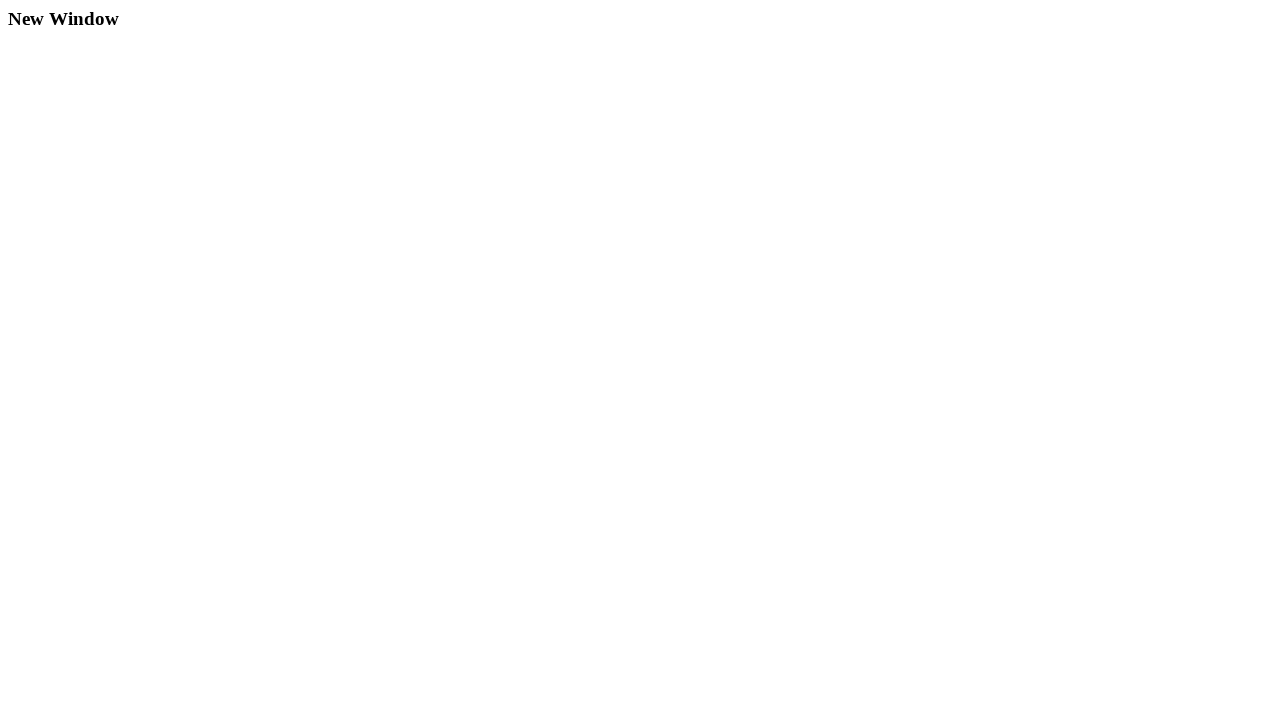

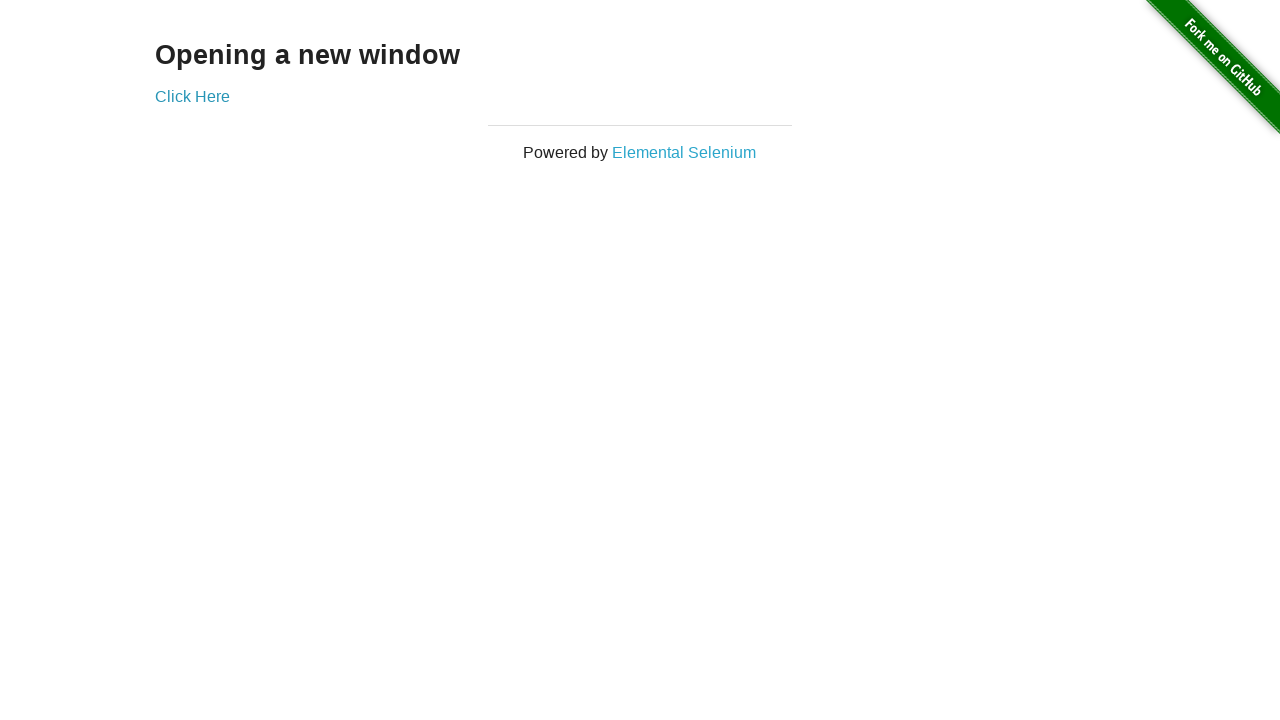